Tests browser page refresh functionality by navigating to a webpage, maximizing the window, and refreshing the page

Starting URL: https://www.gmail.com

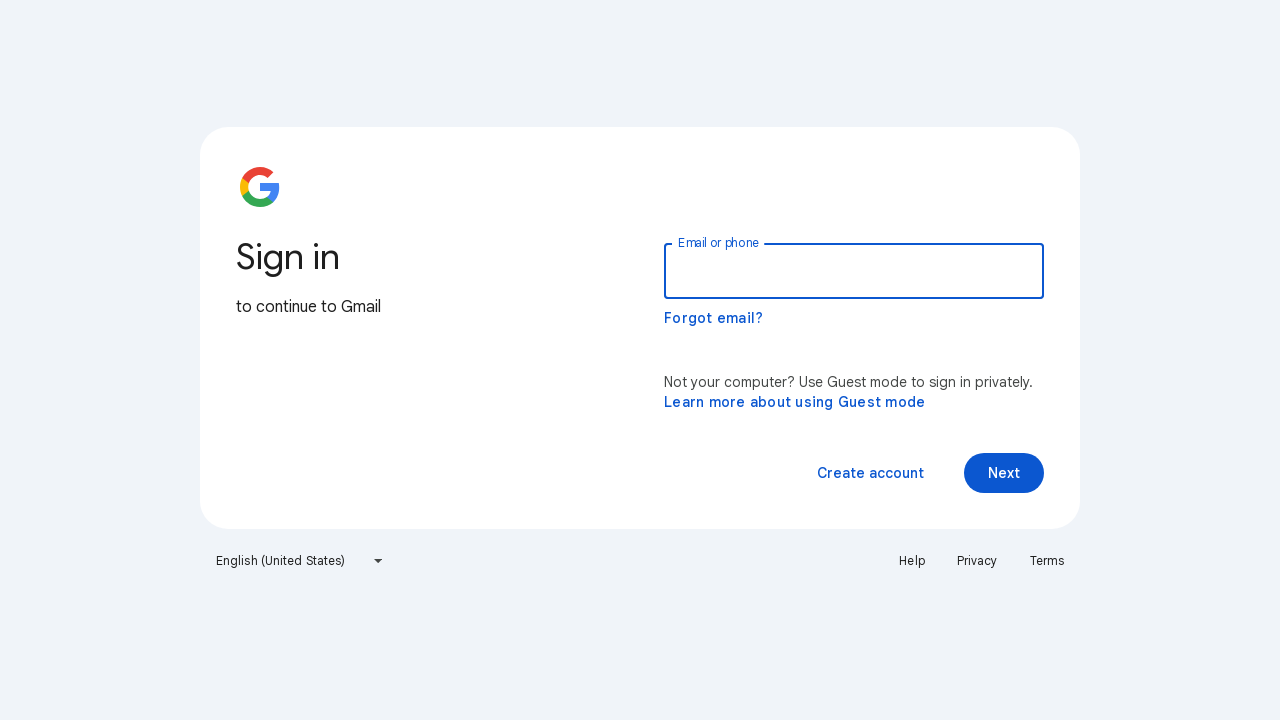

Set viewport size to 1920x1080 to maximize browser window
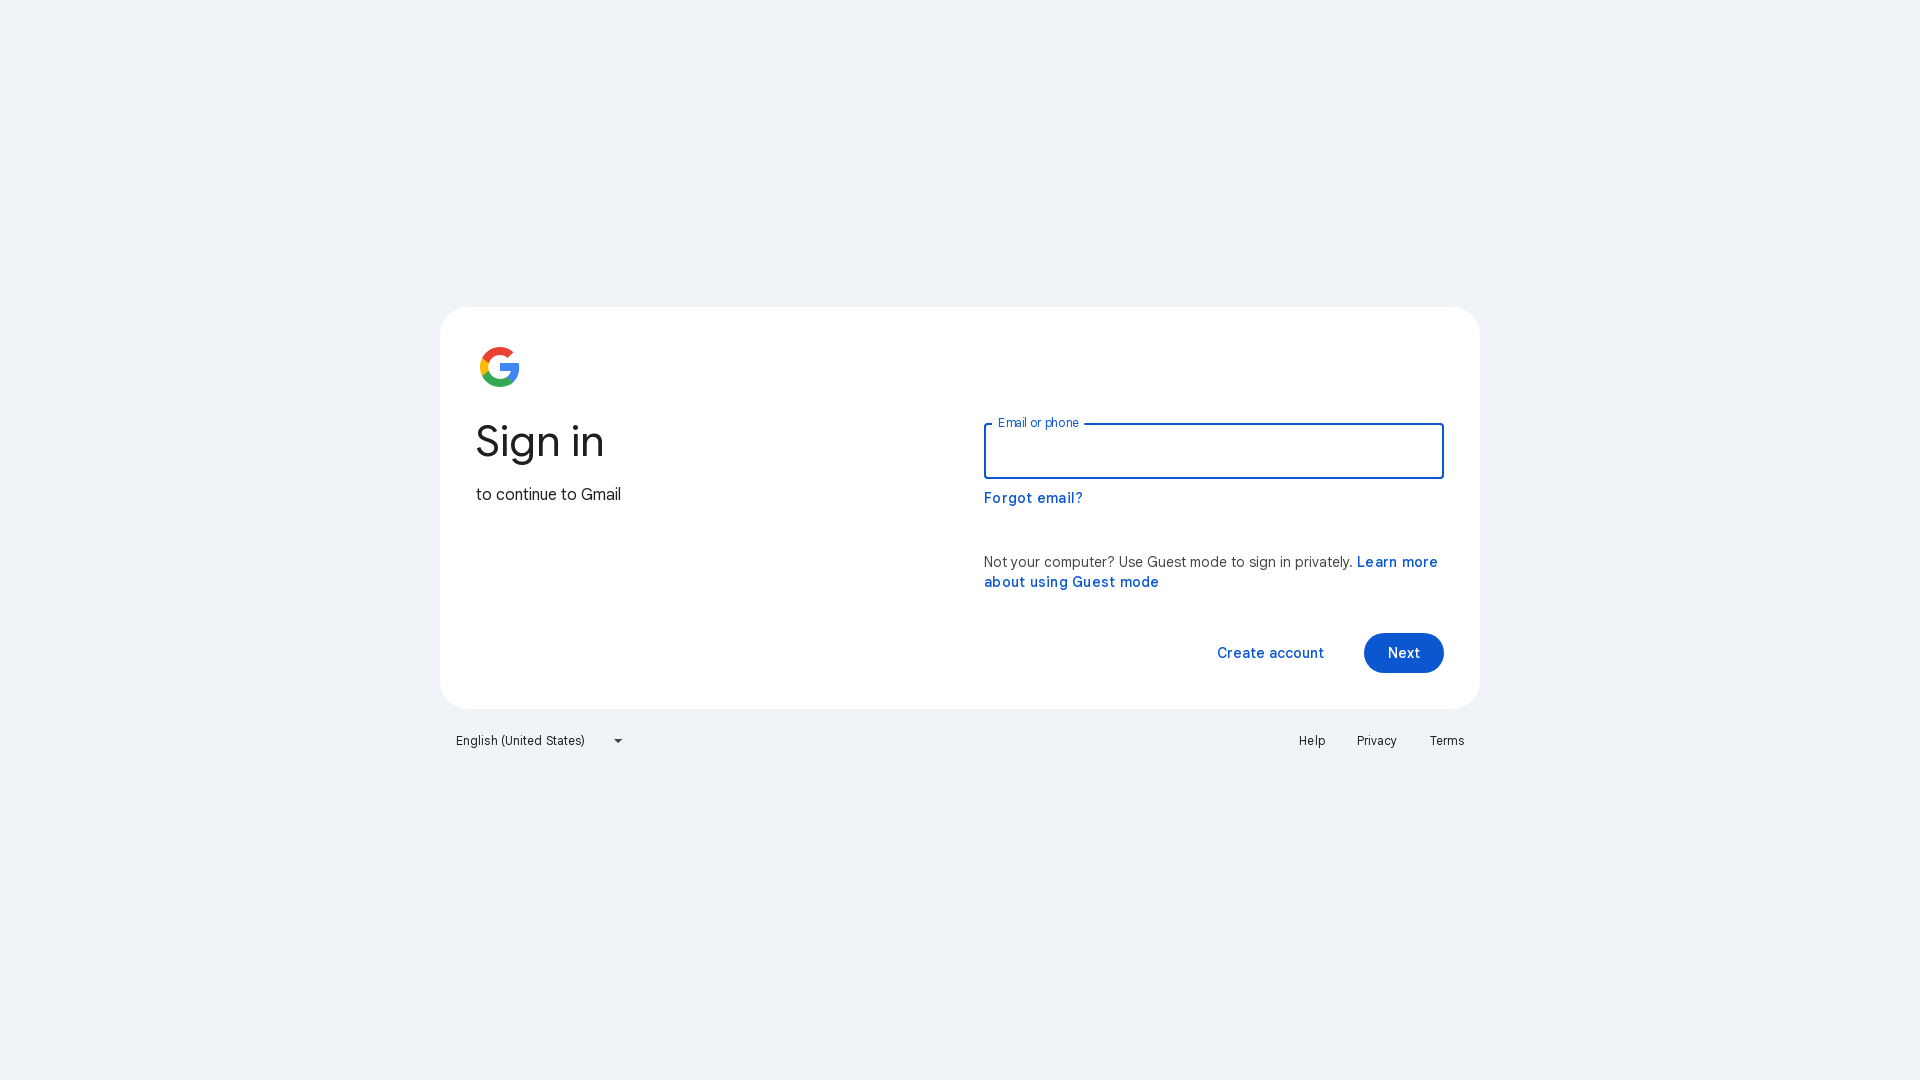

Waited for initial page load to complete
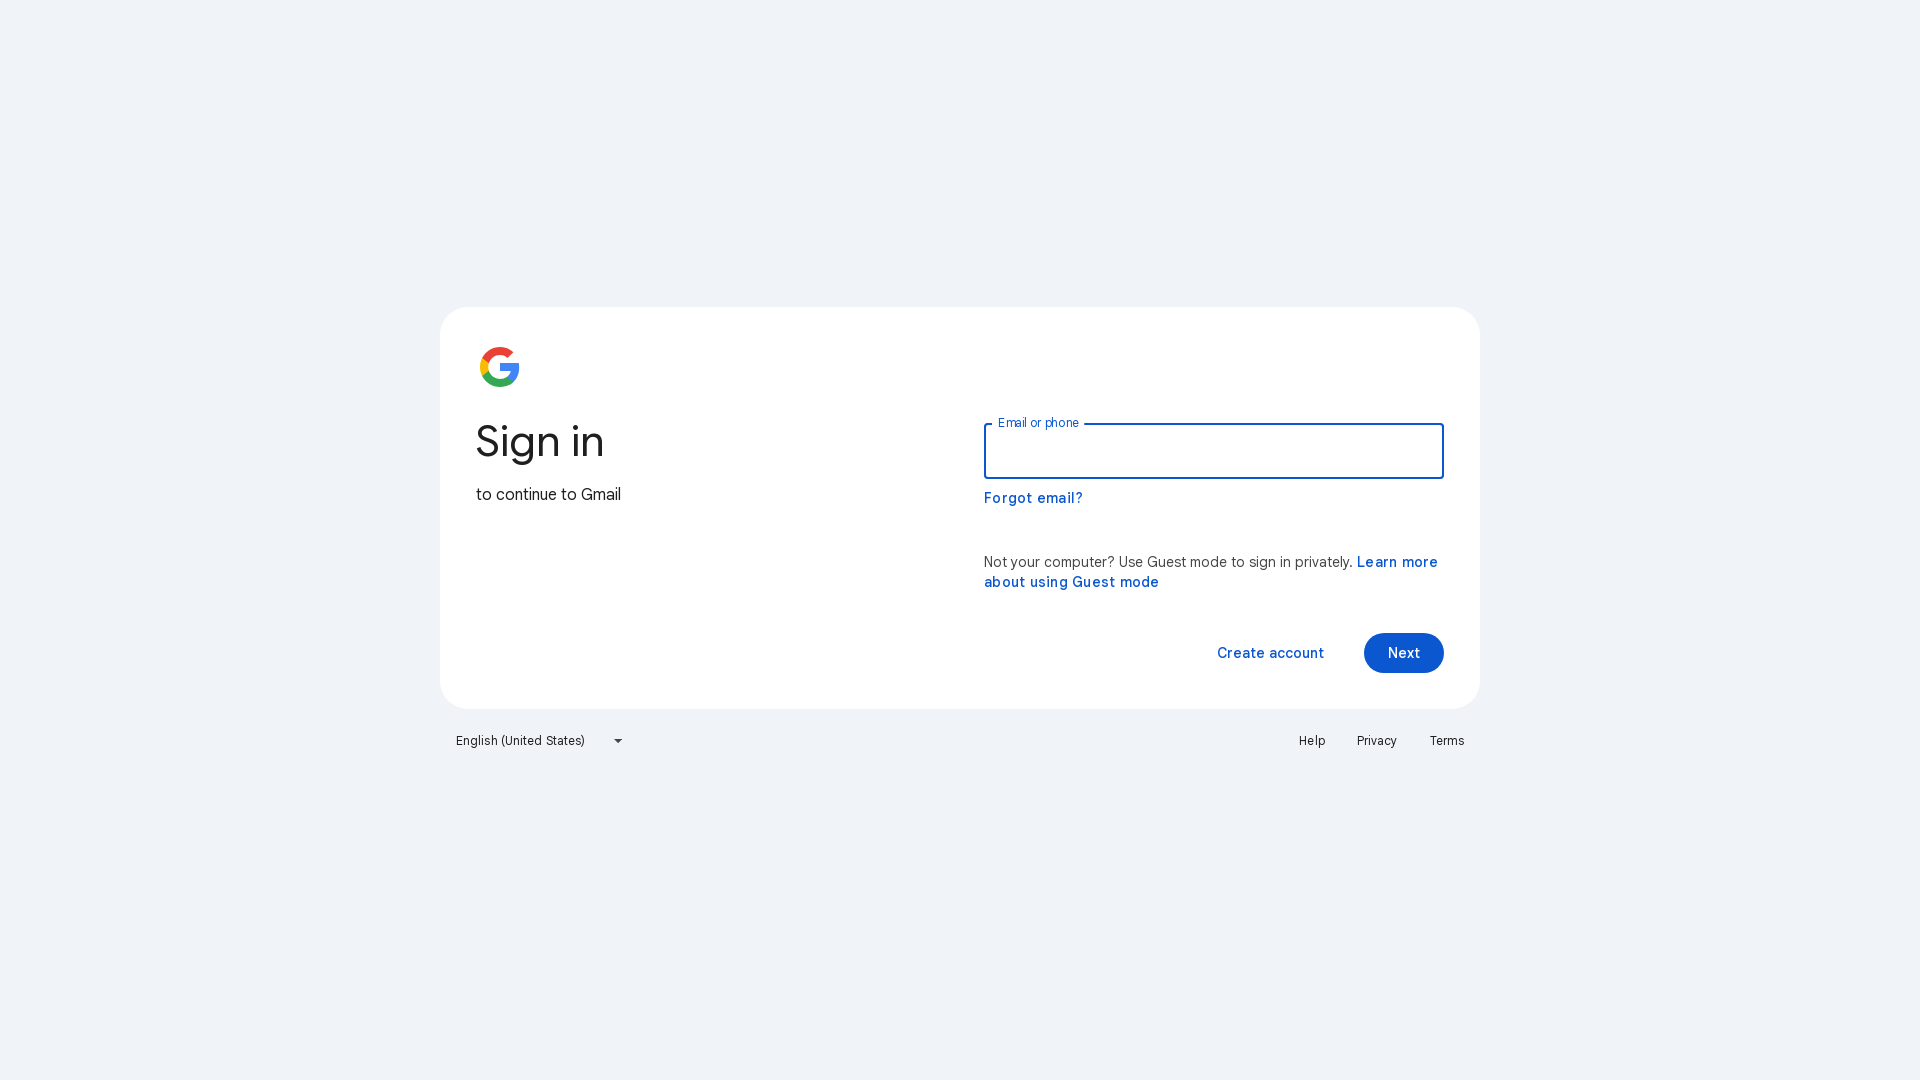

Refreshed the page
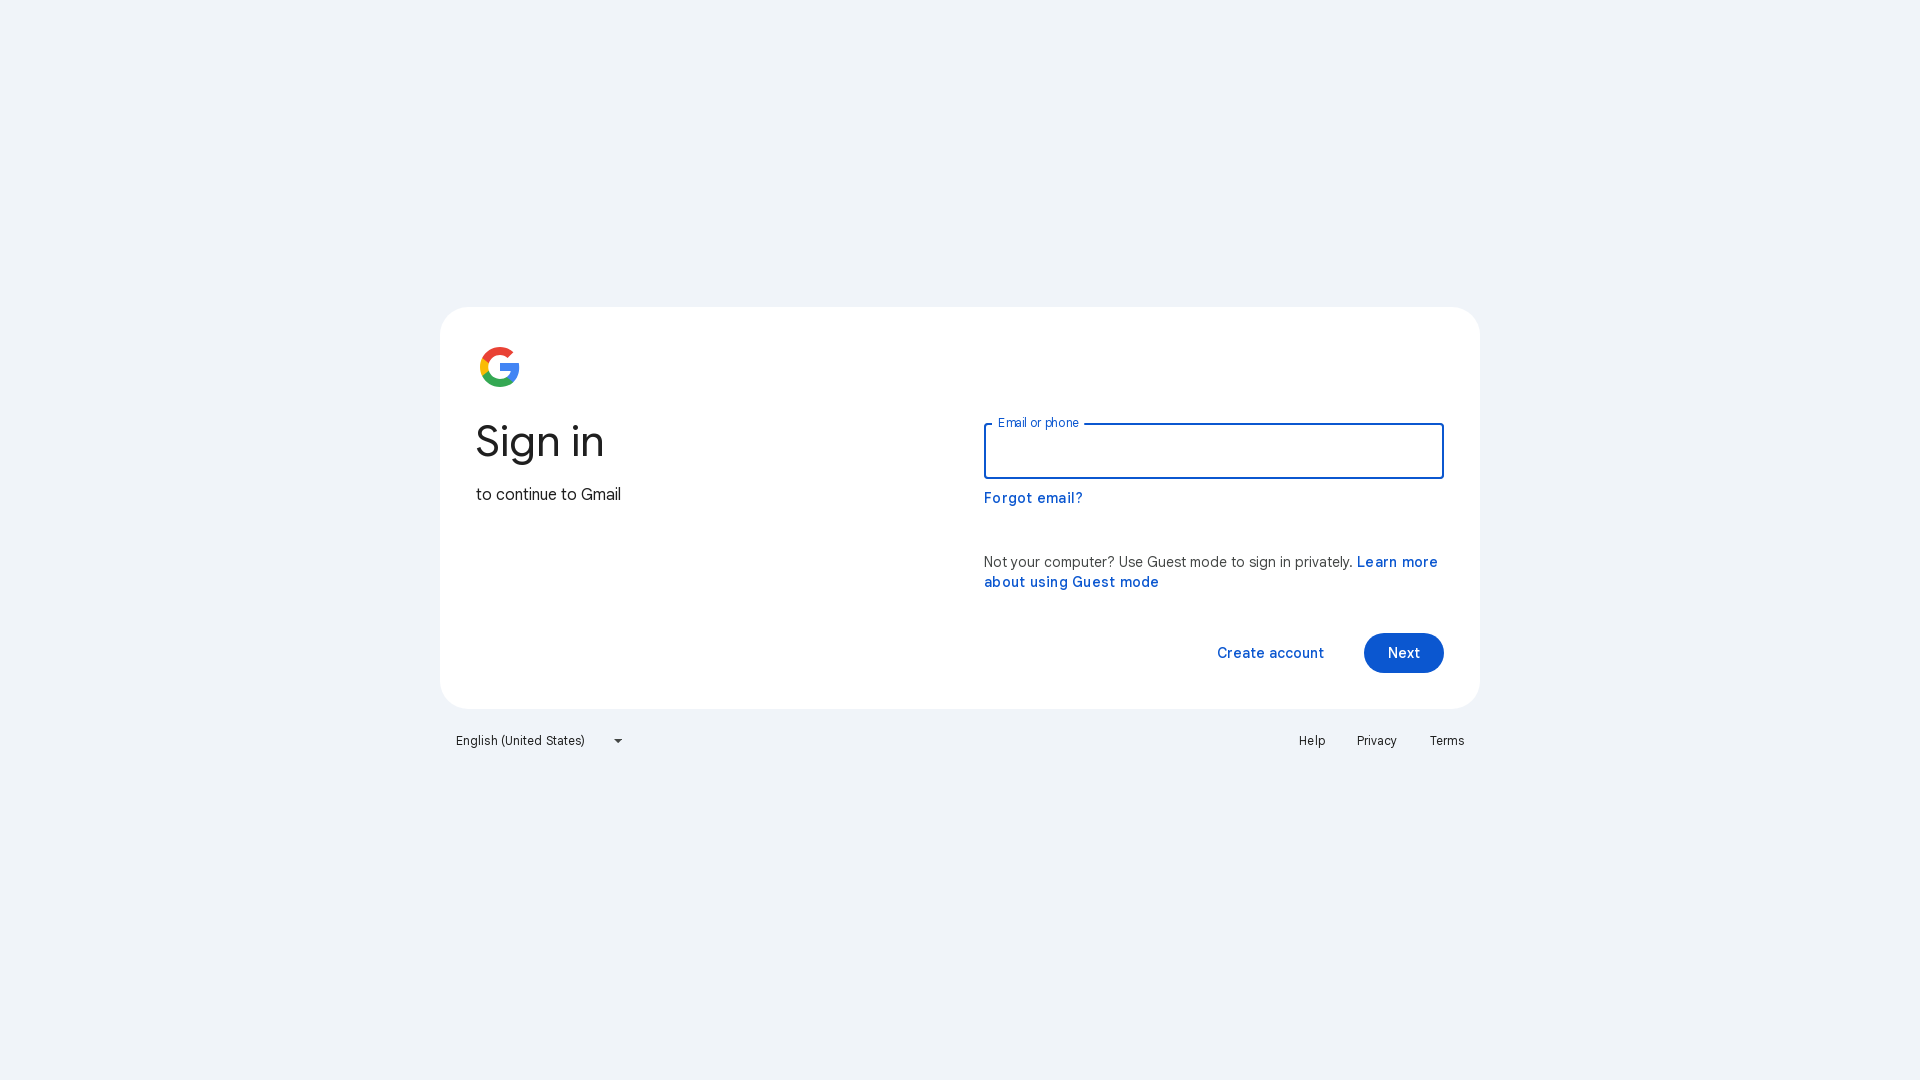

Waited for page refresh to complete
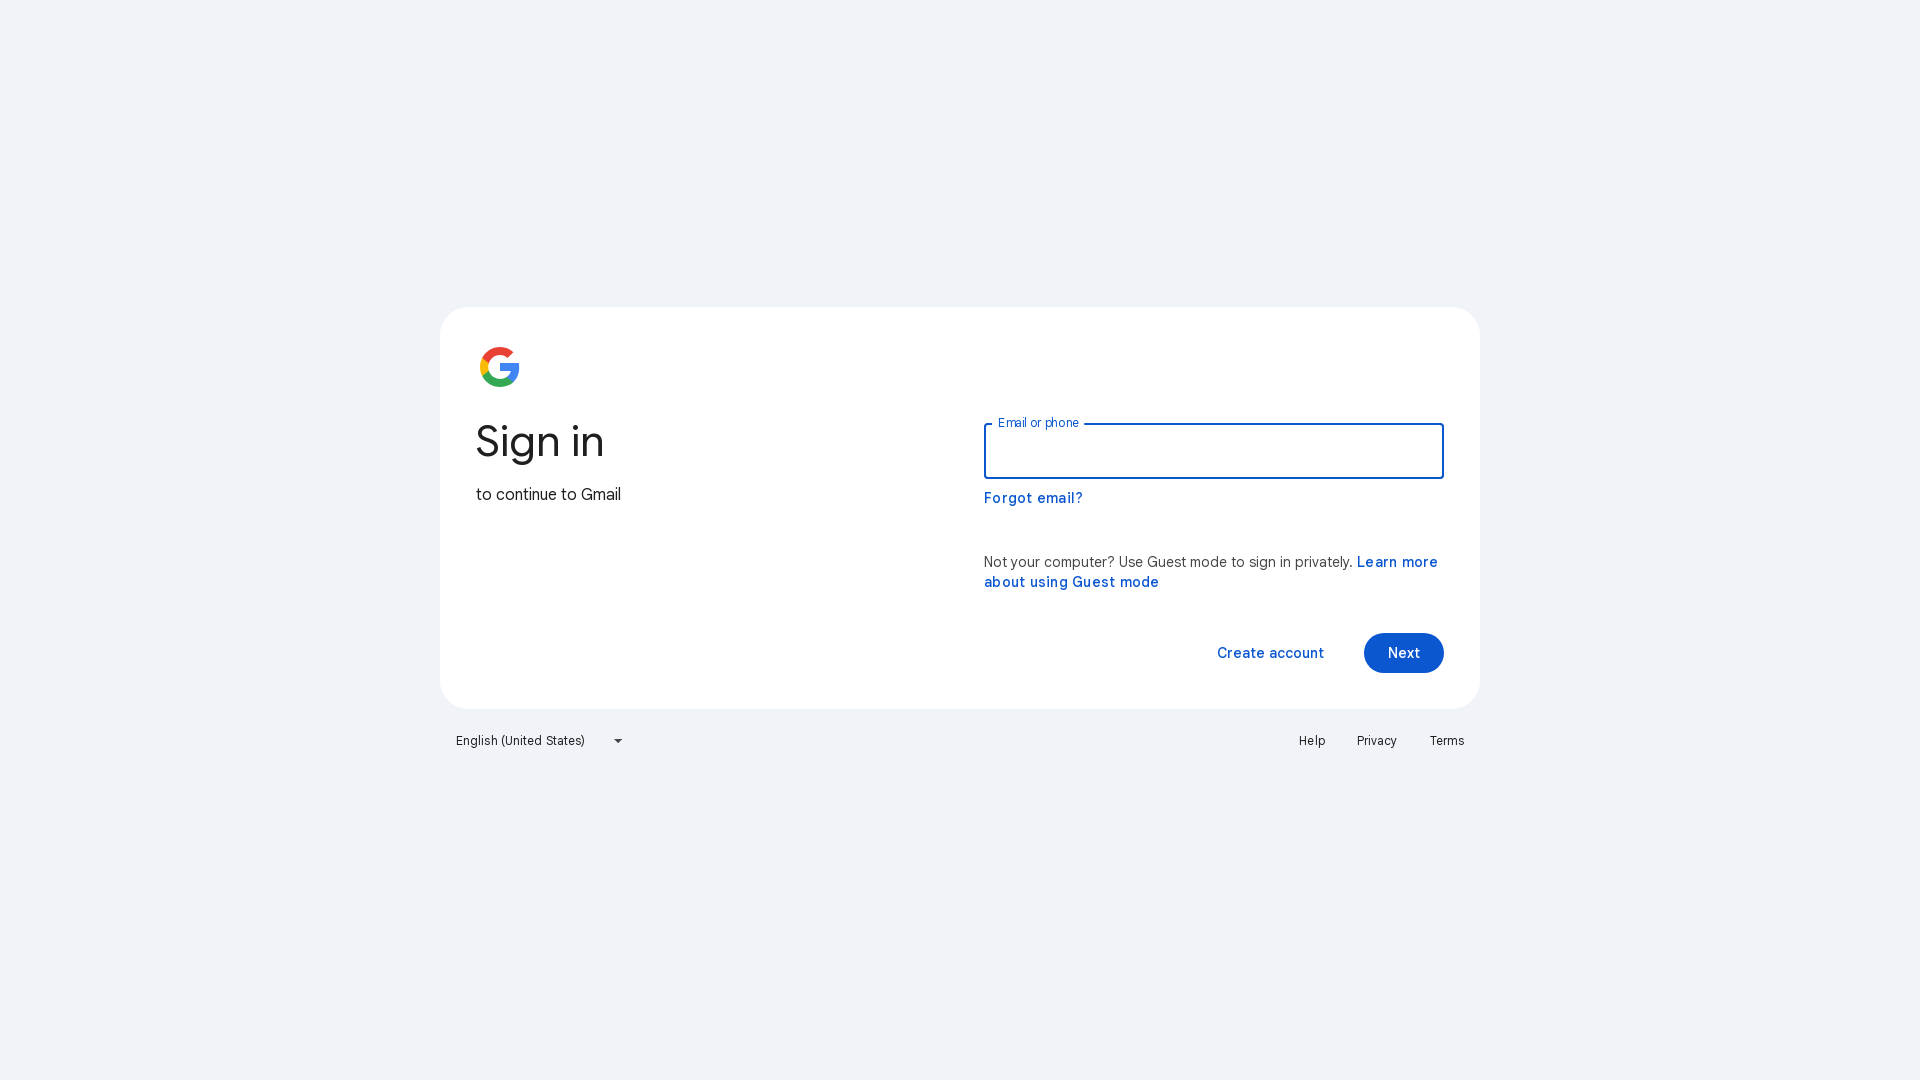

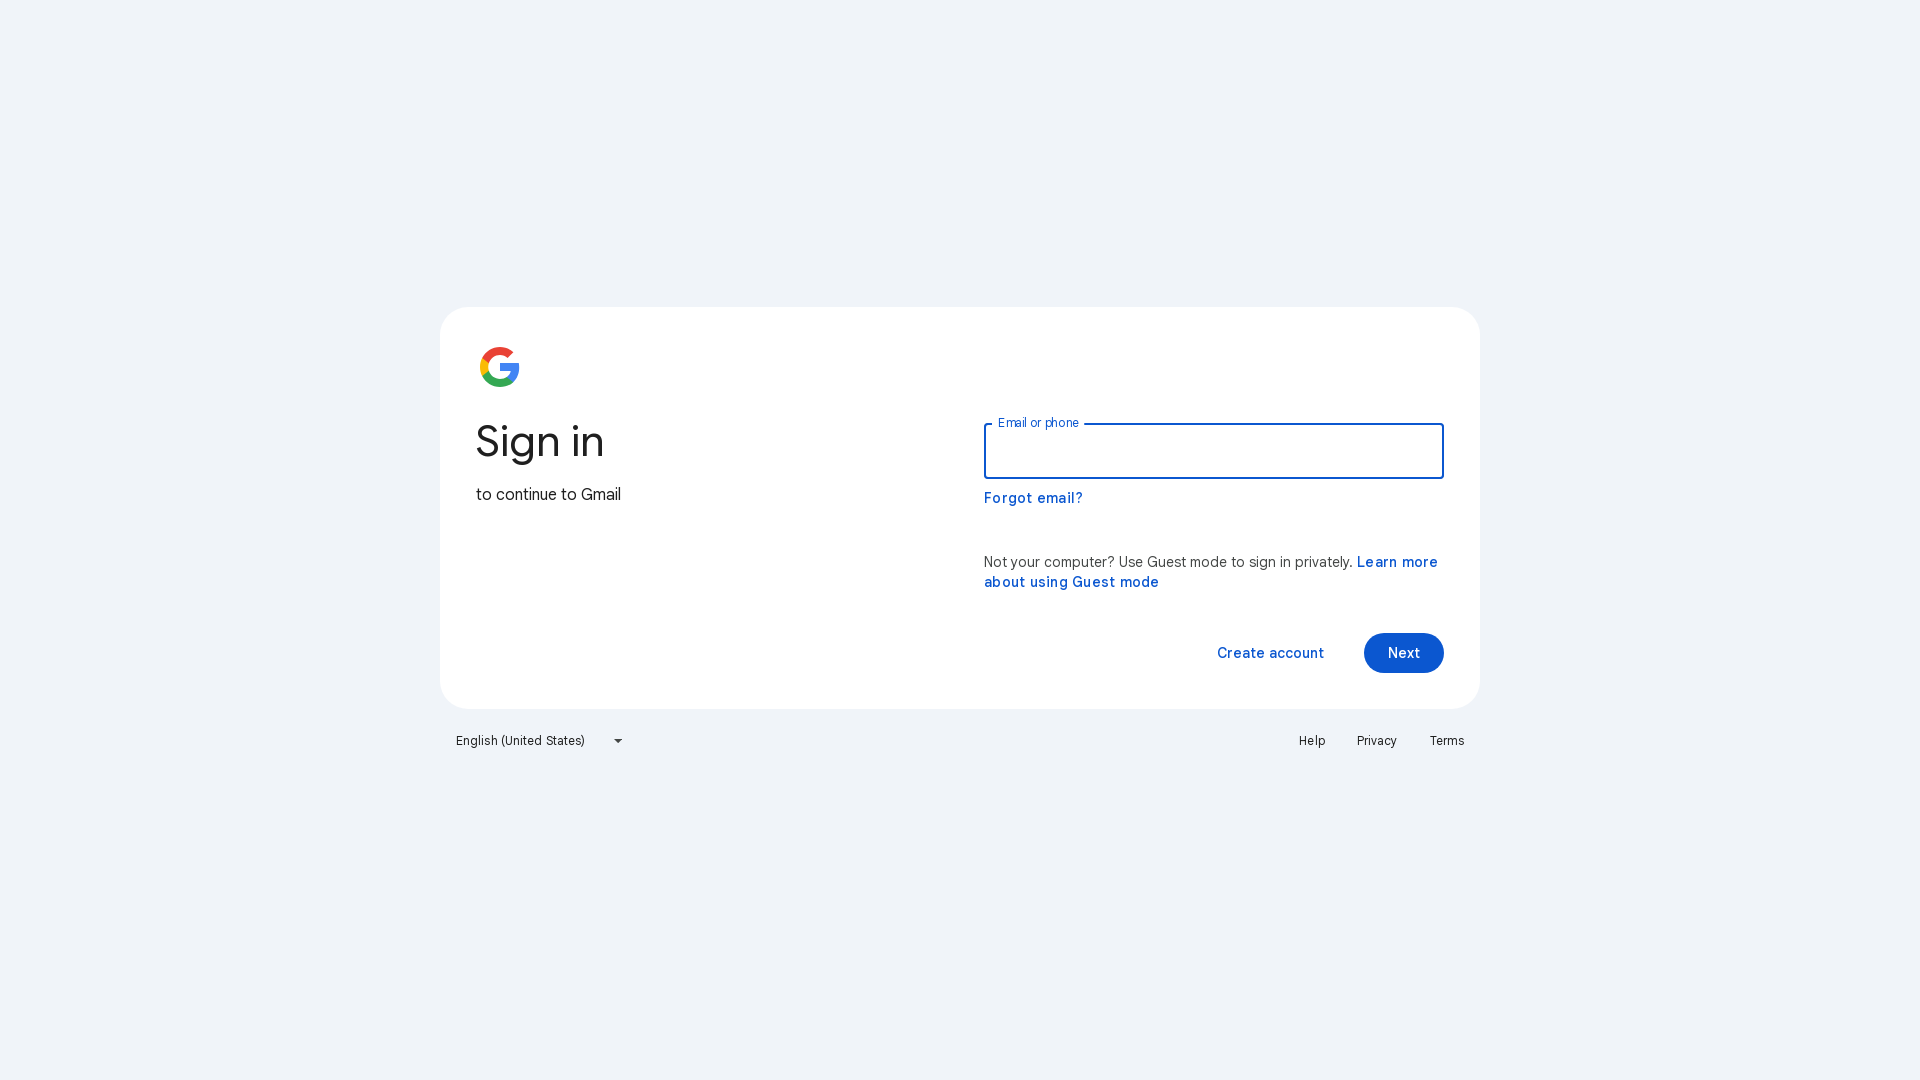